Clicks button 4 using CSS selector and verifies alert message

Starting URL: https://igorsmasc.github.io/botoes_atividade_selenium/

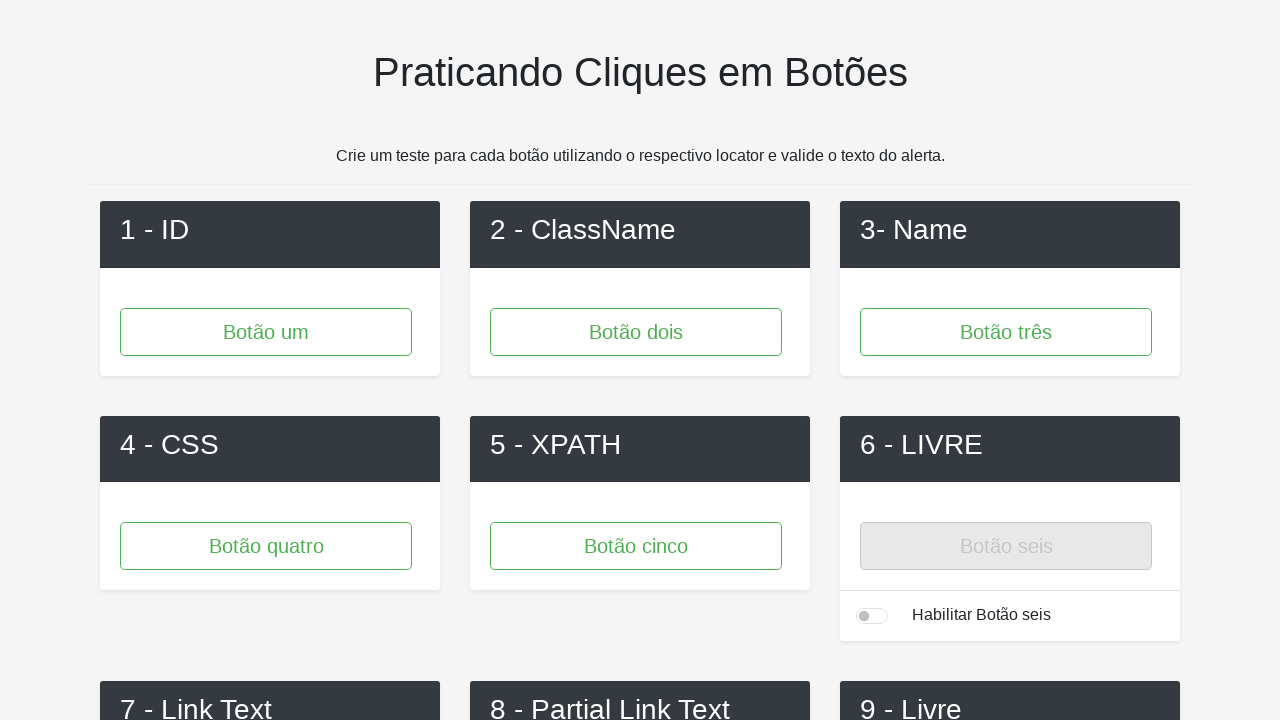

Clicked button 4 using CSS selector at (266, 546) on button.button-4
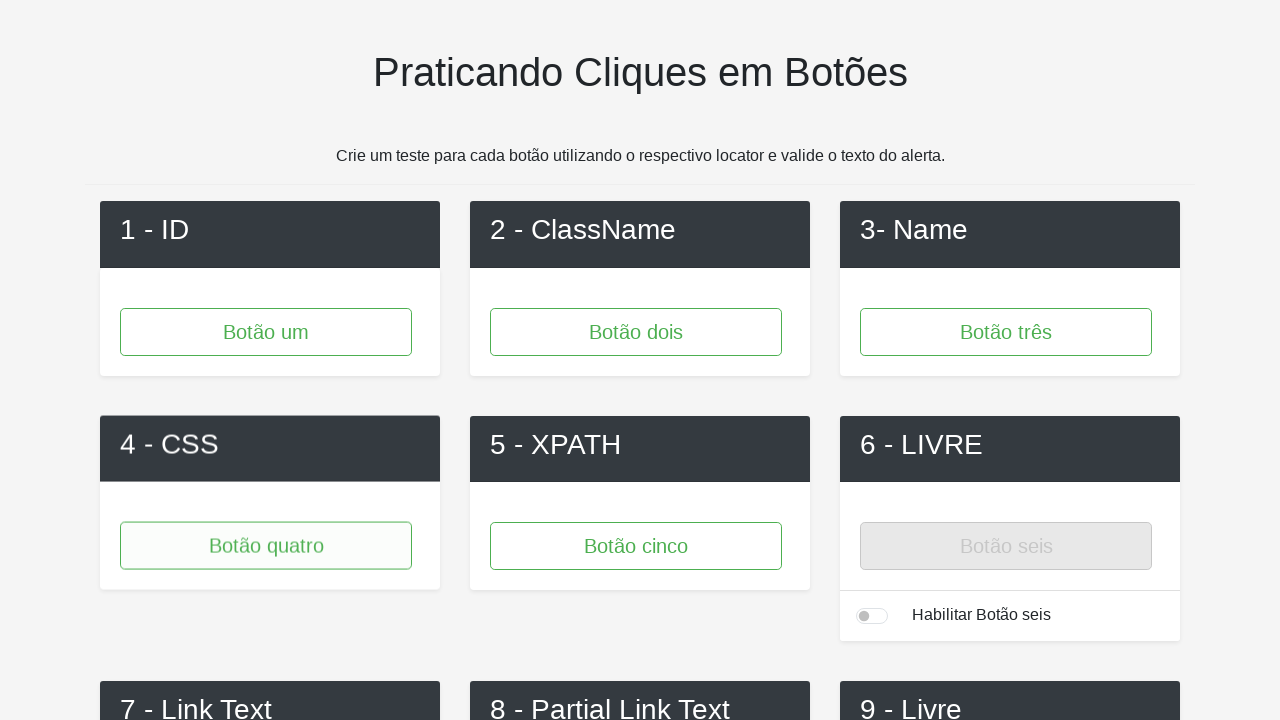

Set up alert dialog handler to accept alerts
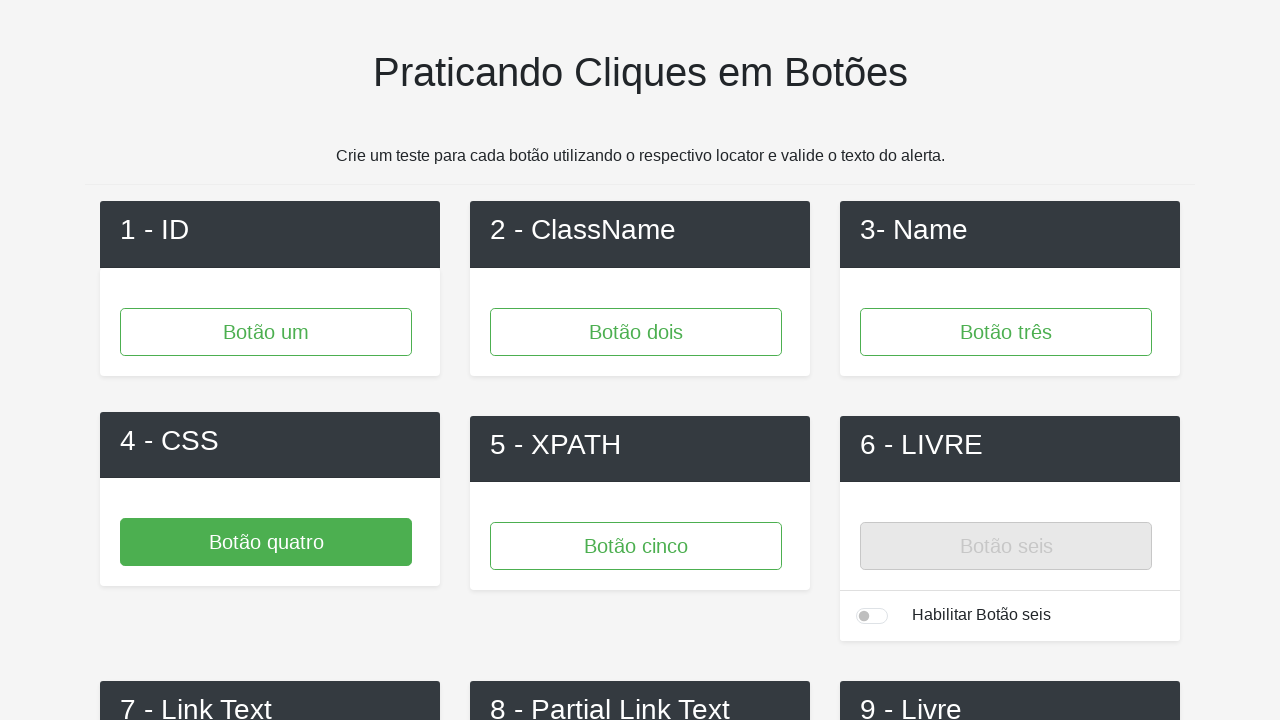

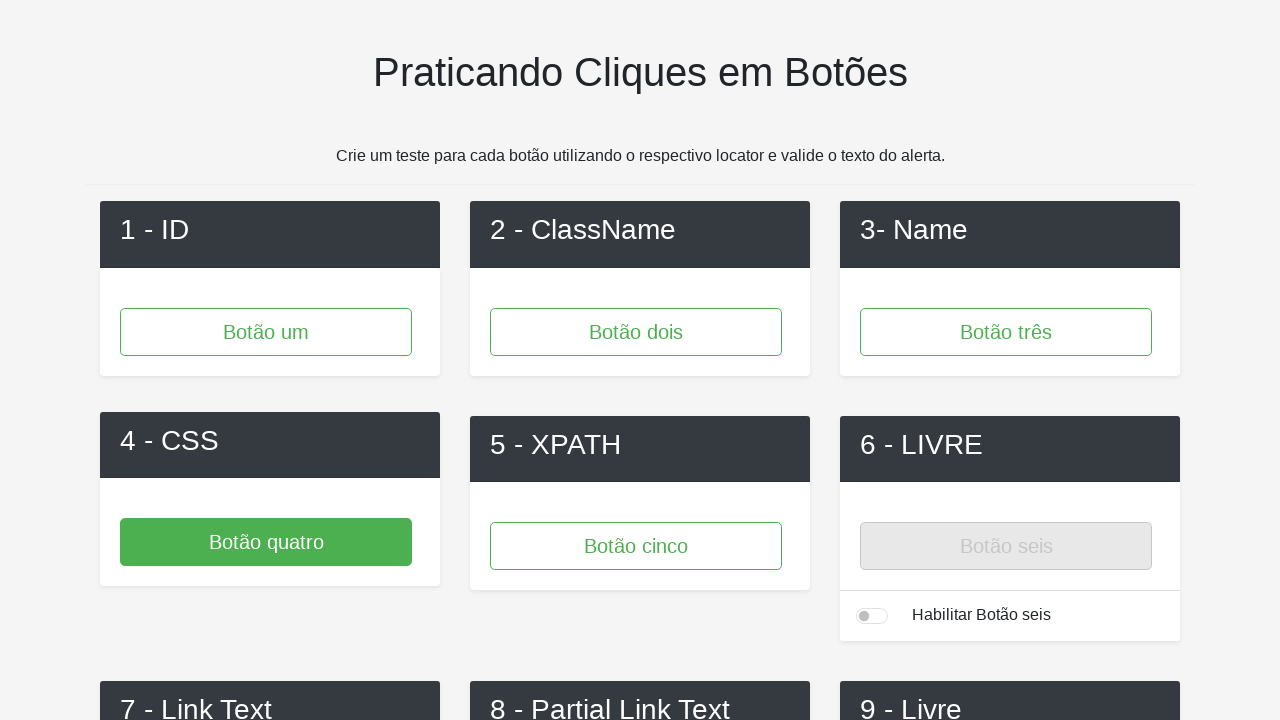